Tests the calculator's multiplication functionality with various inputs including edge cases and error scenarios

Starting URL: https://profequiroga.github.io/Calculadora-IS3/

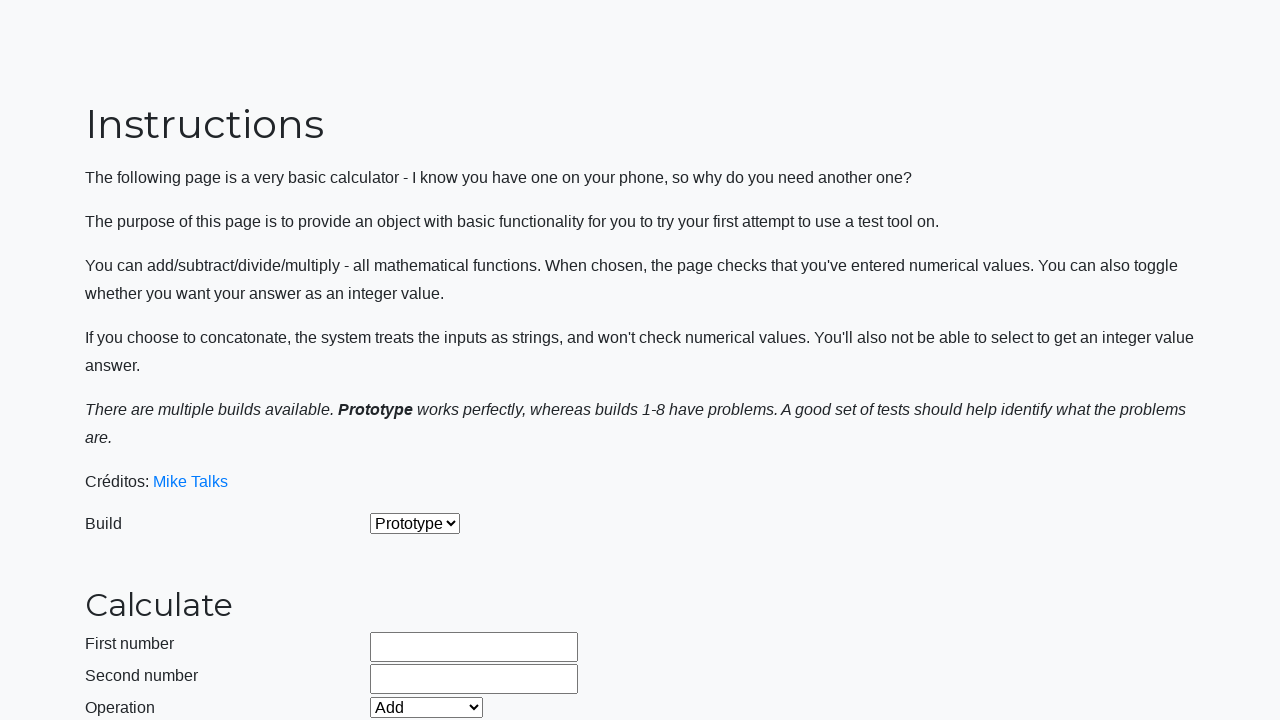

Selected build 3 from dropdown on #selectBuild
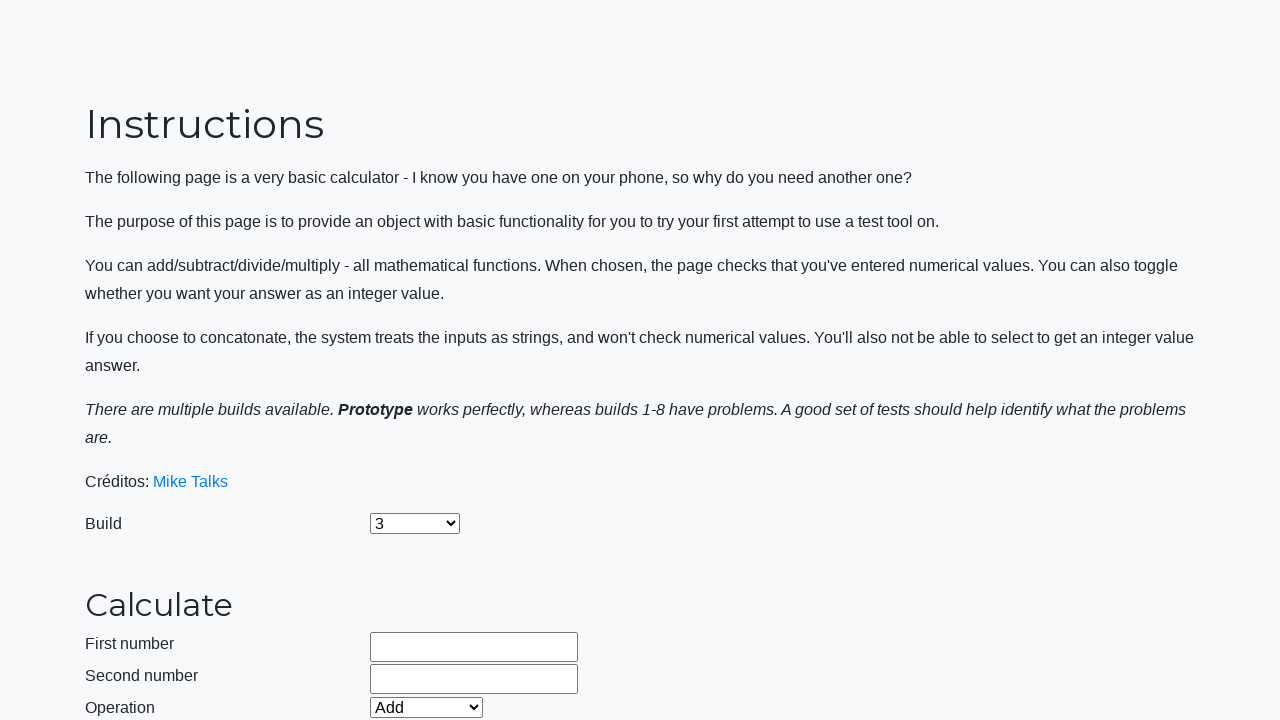

Selected multiplication operation (option 2) on #selectOperationDropdown
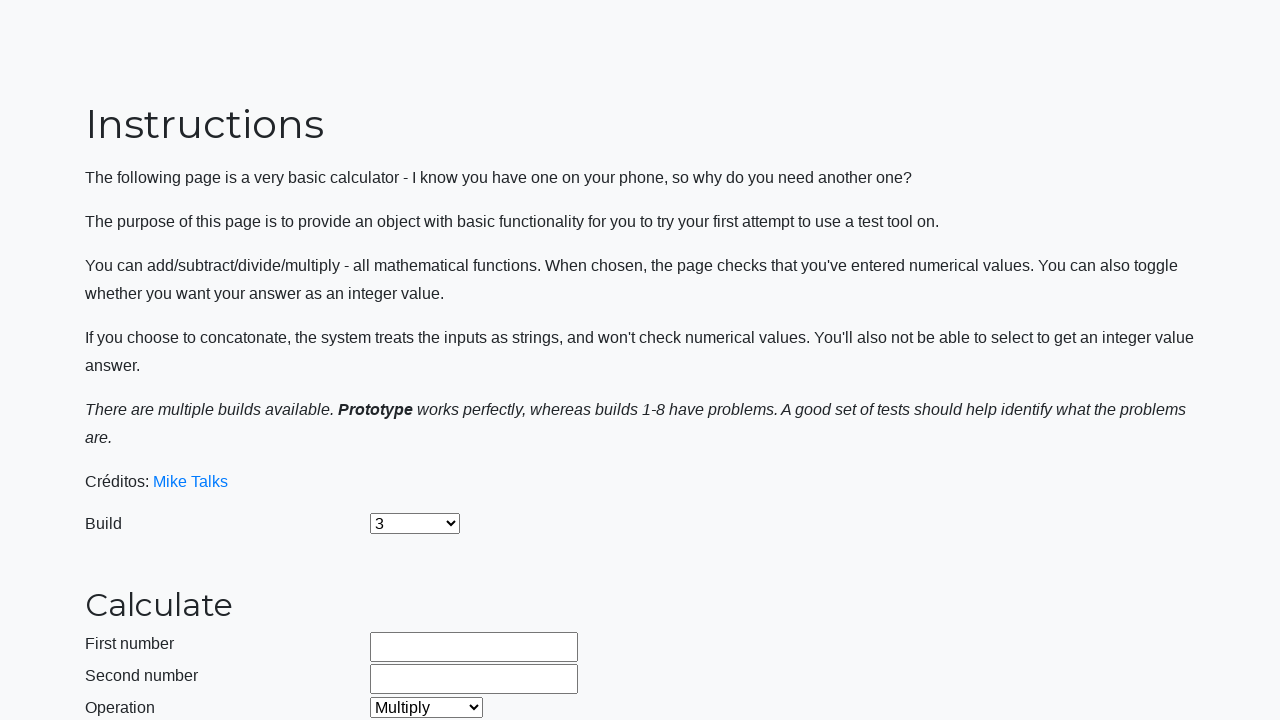

Filled first number field with 9999999999 on #number1Field
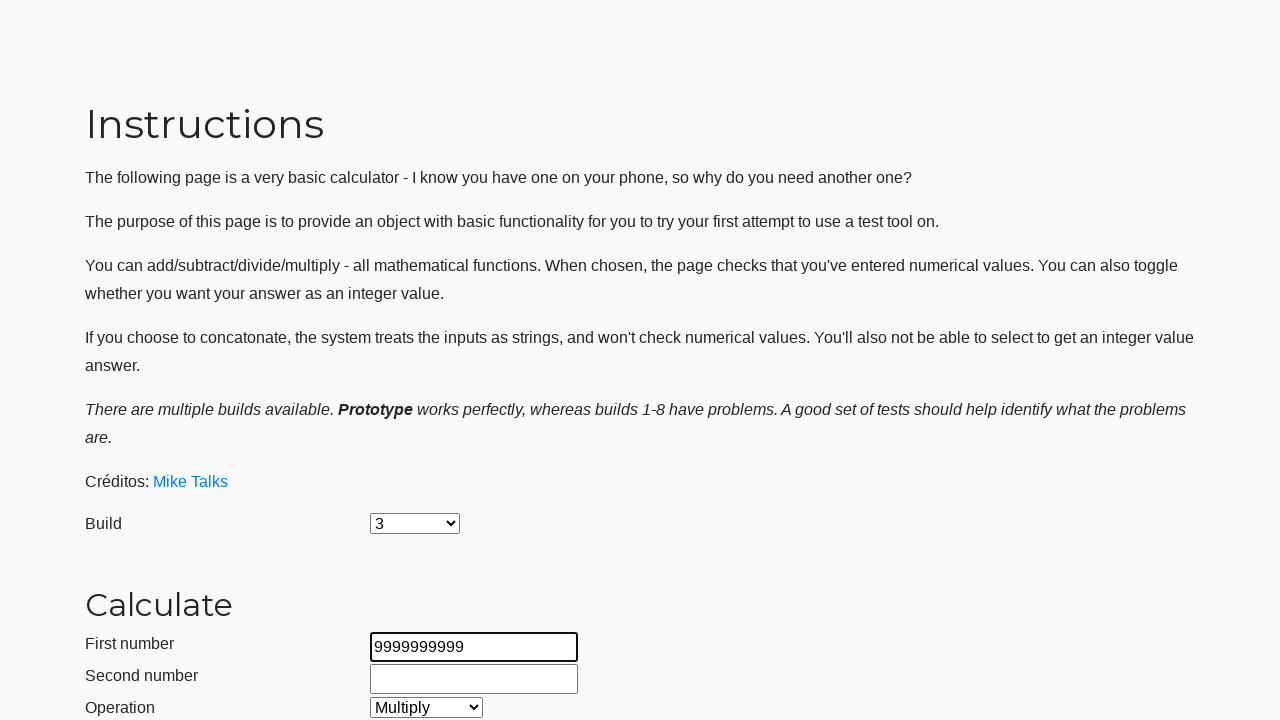

Filled second number field with 1 on #number2Field
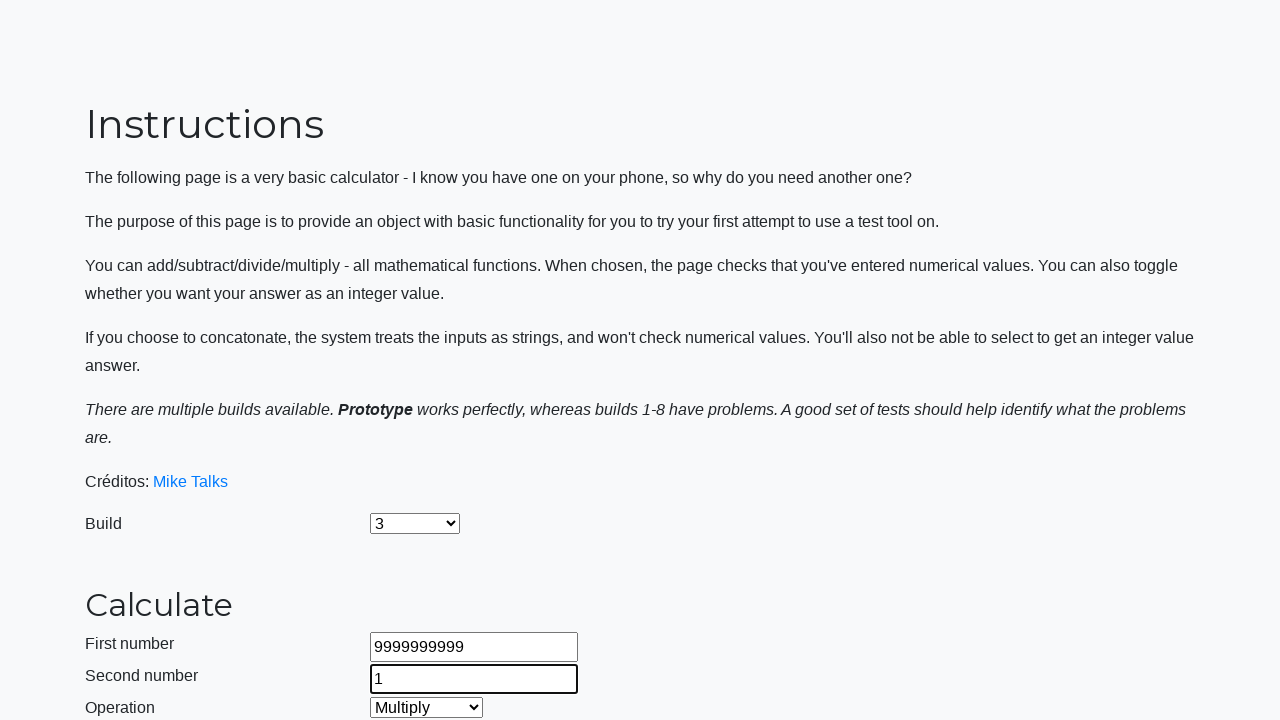

Clicked calculate button for test case 1 (9999999999 * 1) at (422, 451) on #calculateButton
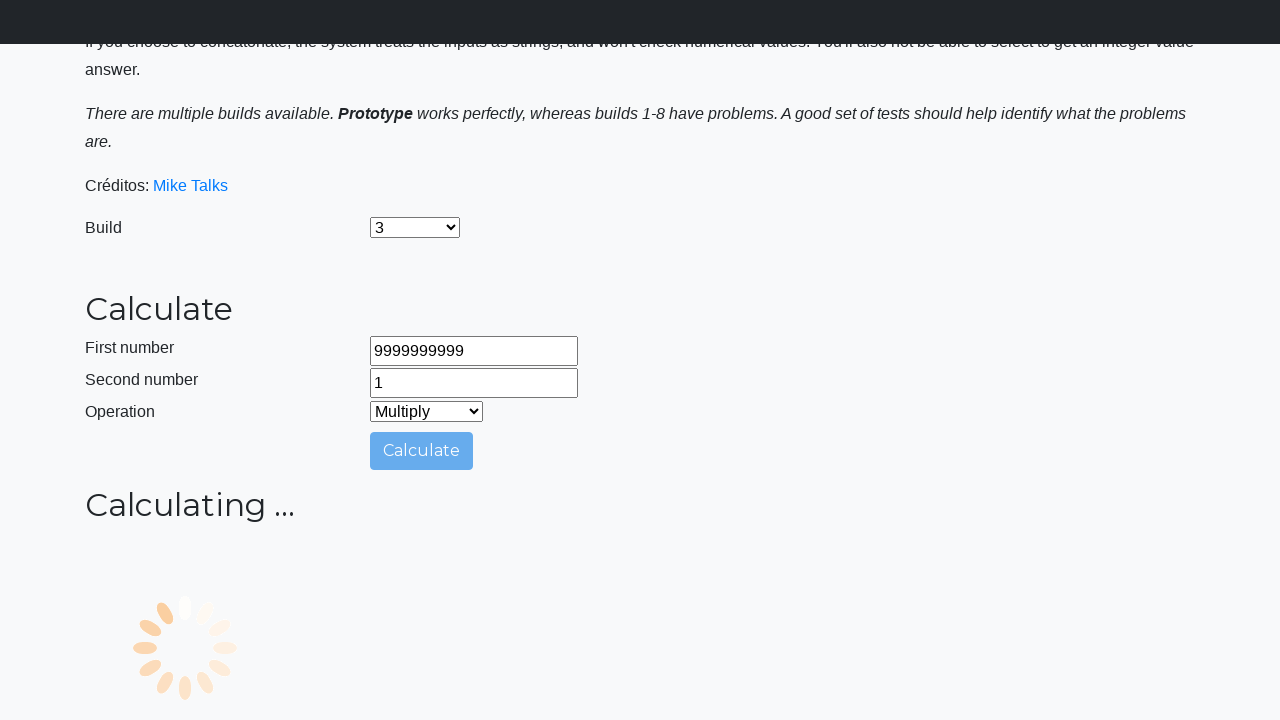

Answer field appeared for test case 1
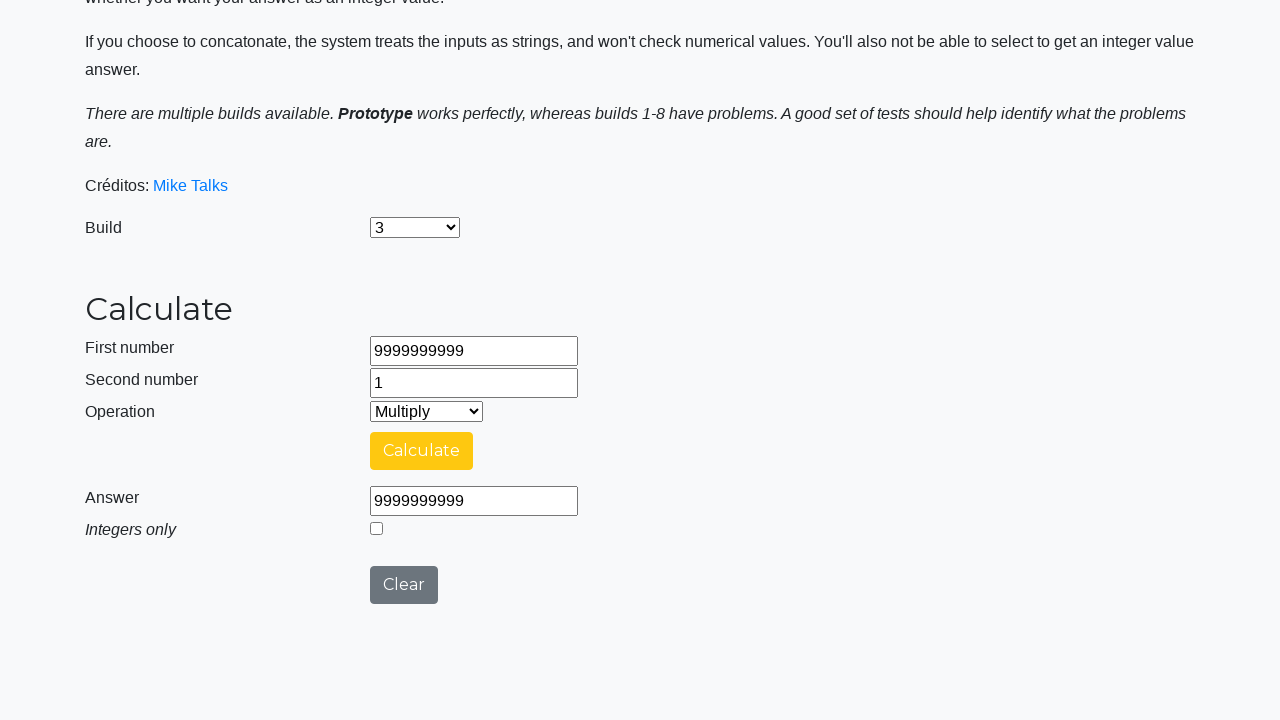

Clicked clear button to reset fields at (404, 585) on #clearButton
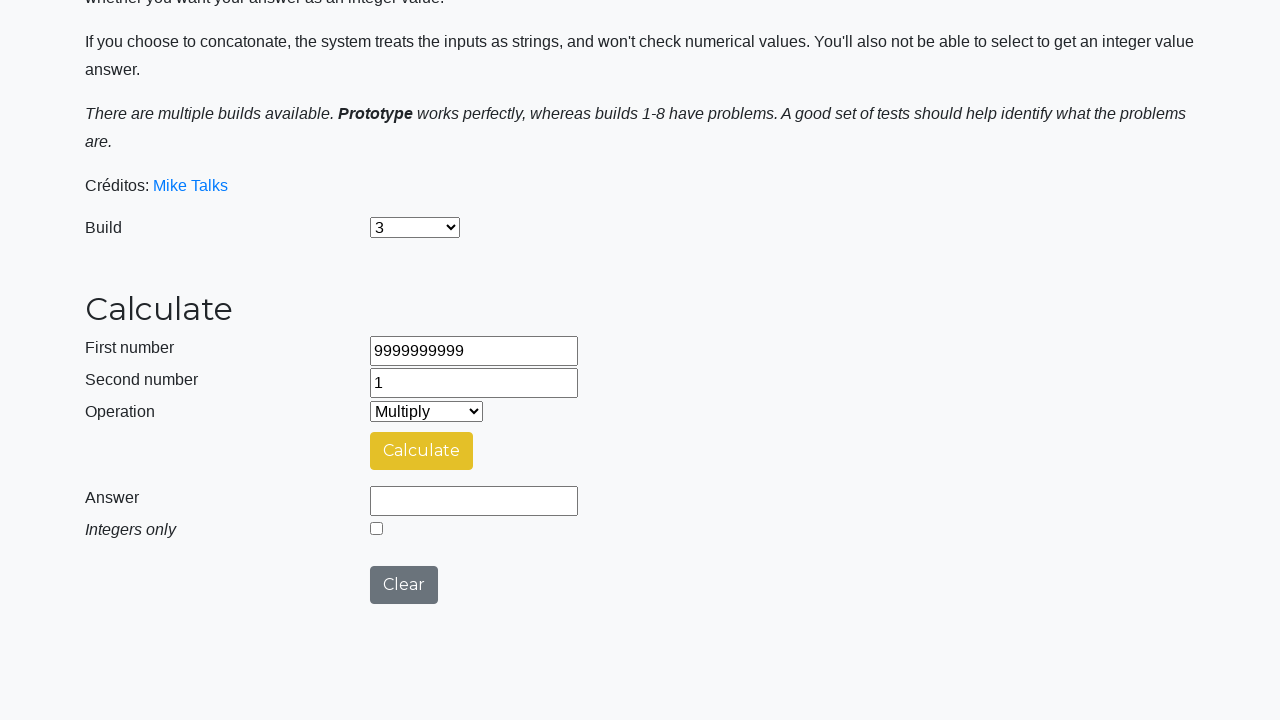

Filled first number field with -999999999 on #number1Field
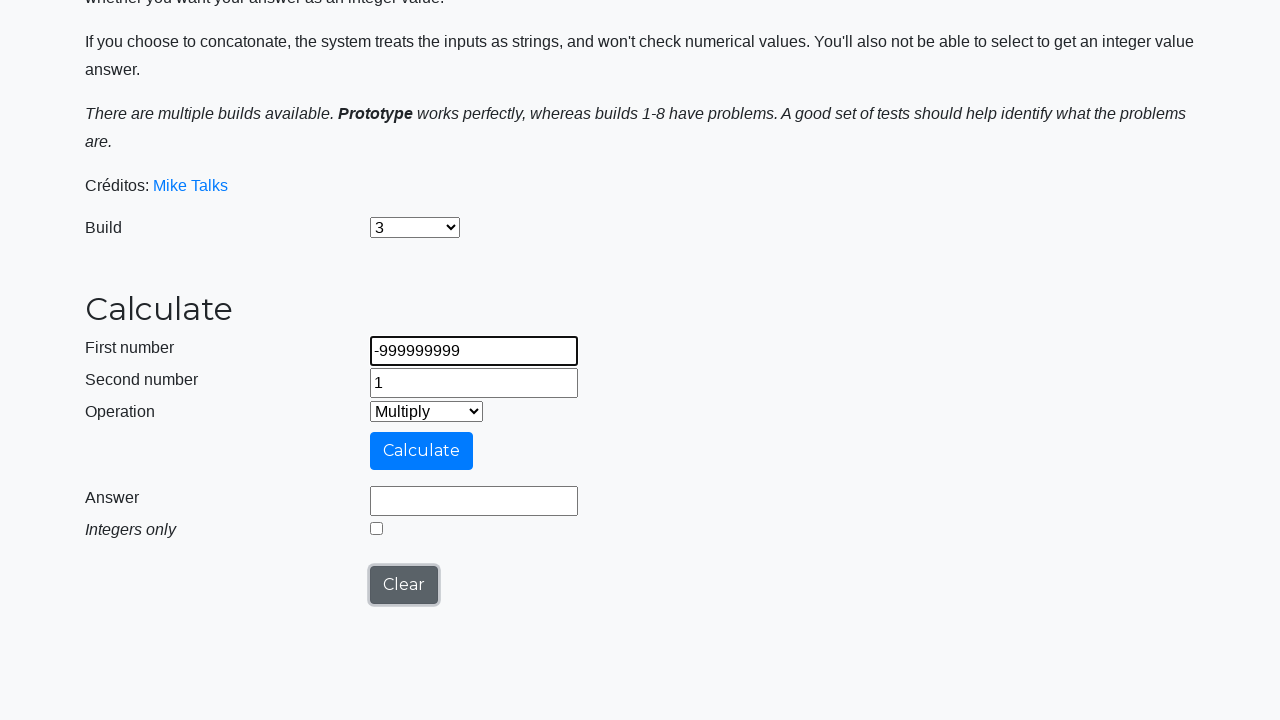

Filled second number field with -1 on #number2Field
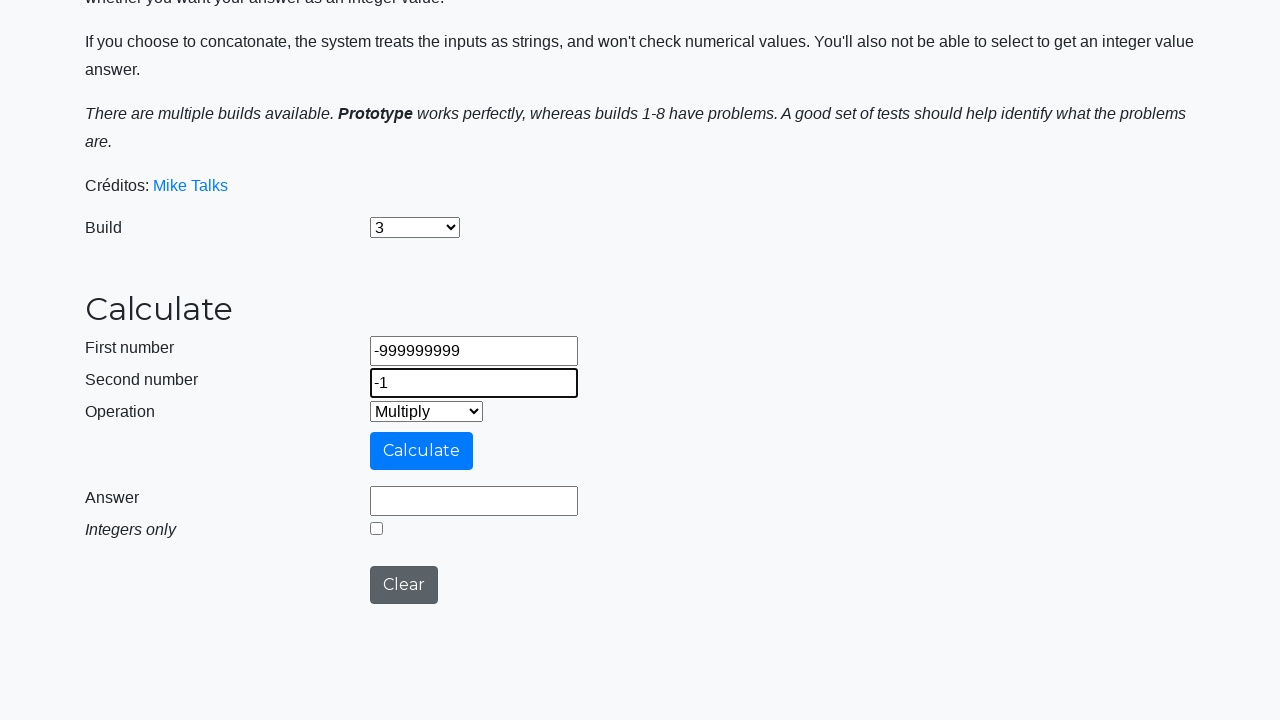

Clicked calculate button for test case 2 (-999999999 * -1) at (422, 451) on #calculateButton
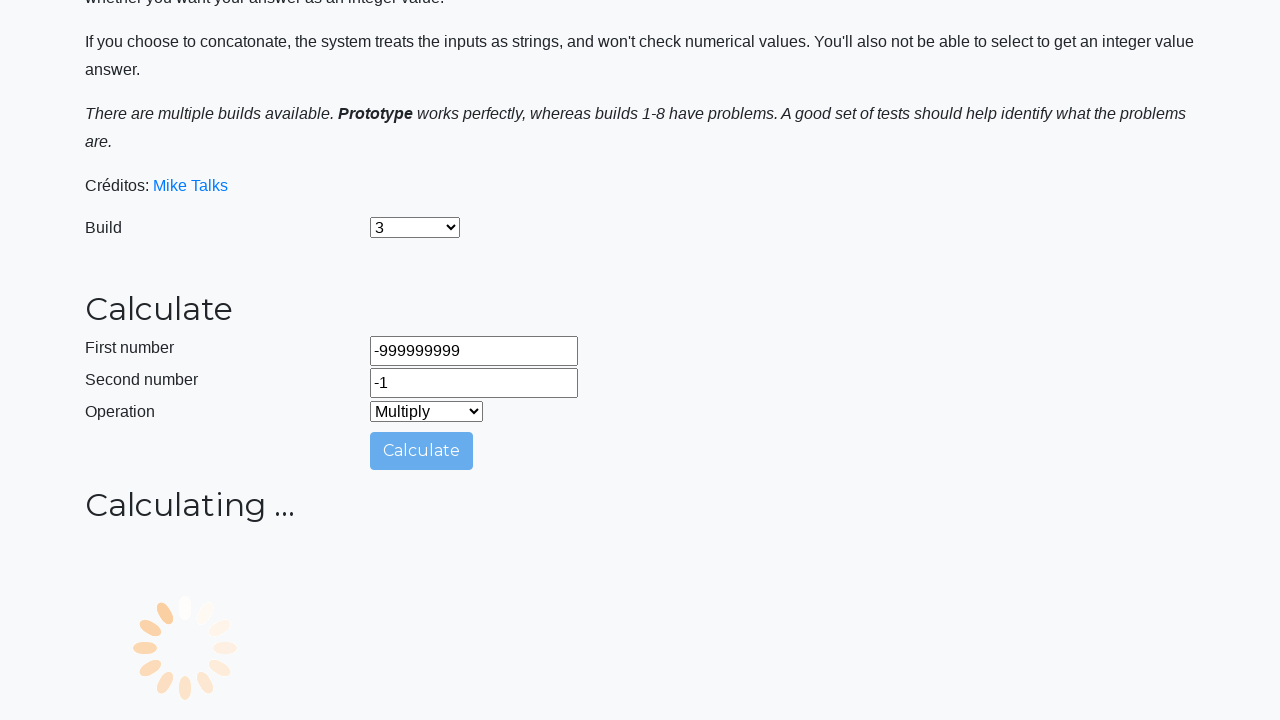

Answer field appeared for test case 2
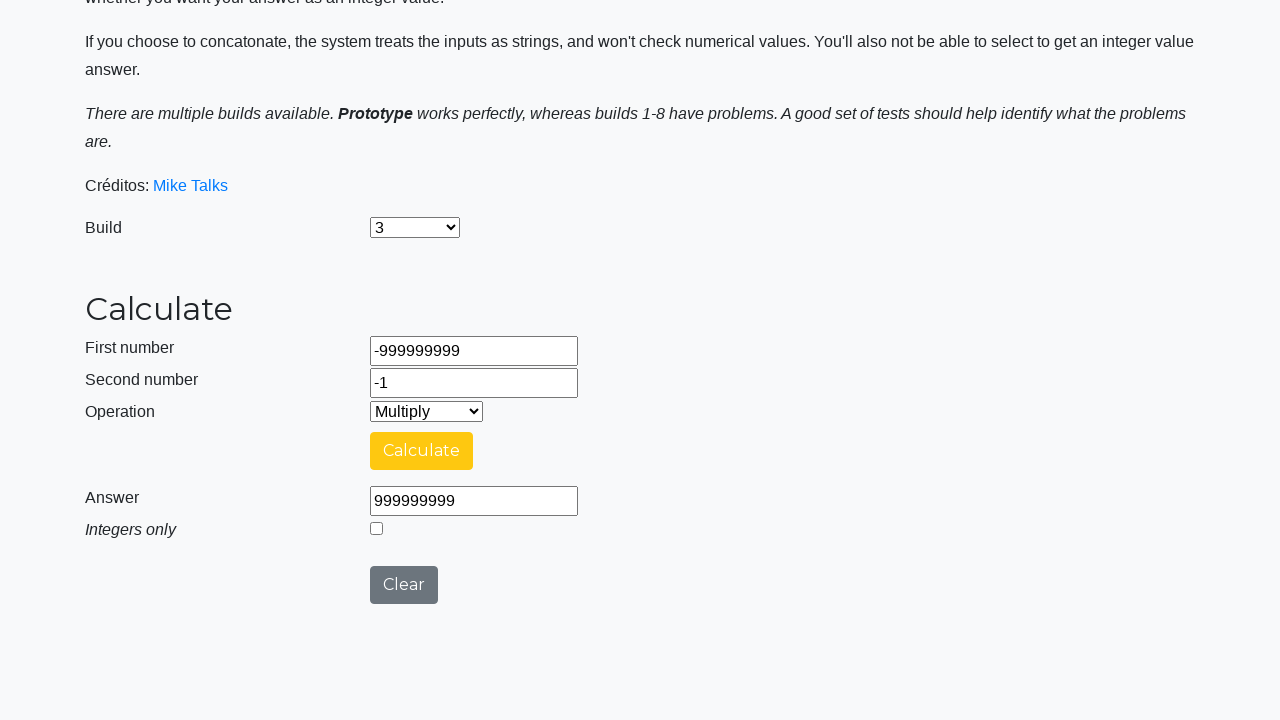

Clicked clear button to reset fields at (404, 585) on #clearButton
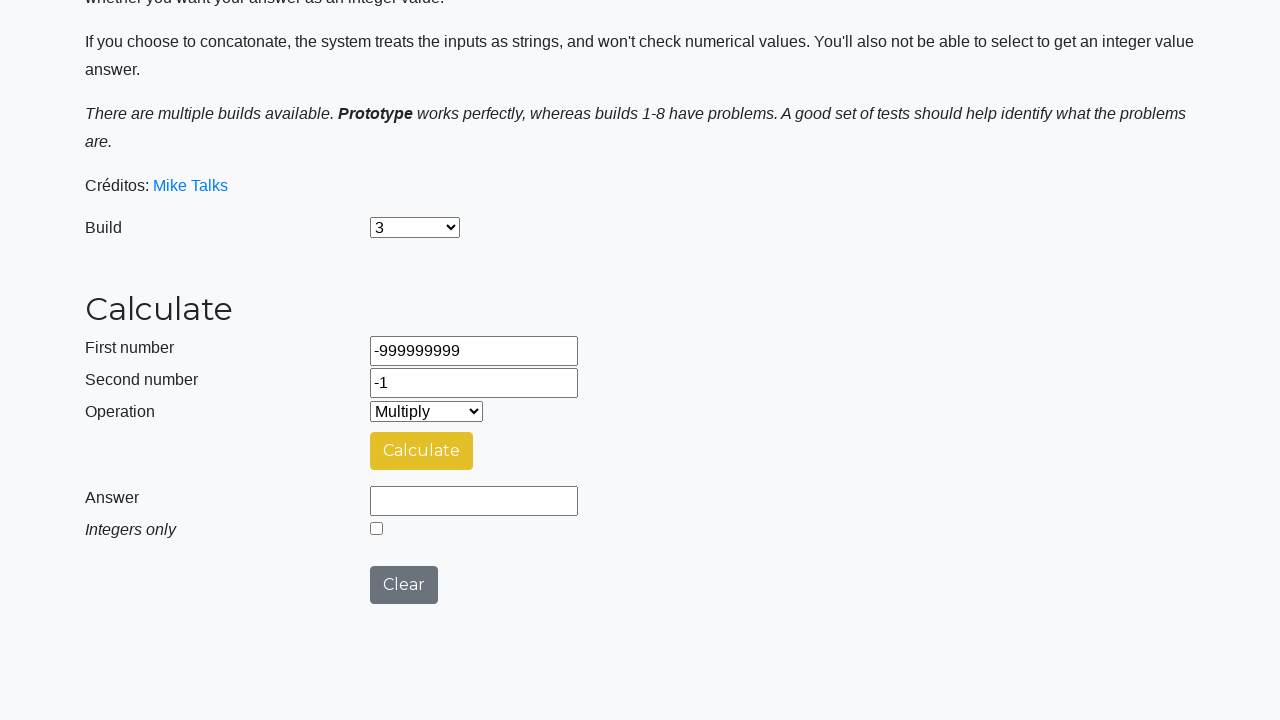

Filled first number field with 99999999.9 on #number1Field
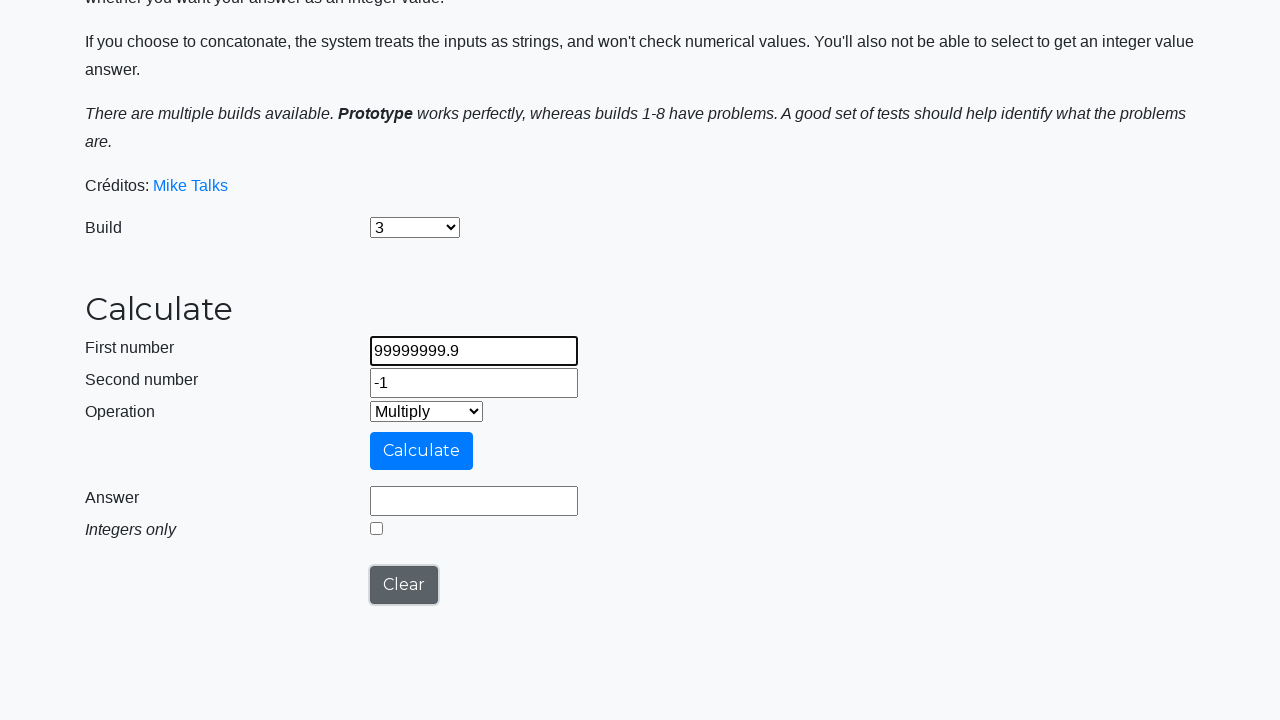

Filled second number field with 0.00000001 on #number2Field
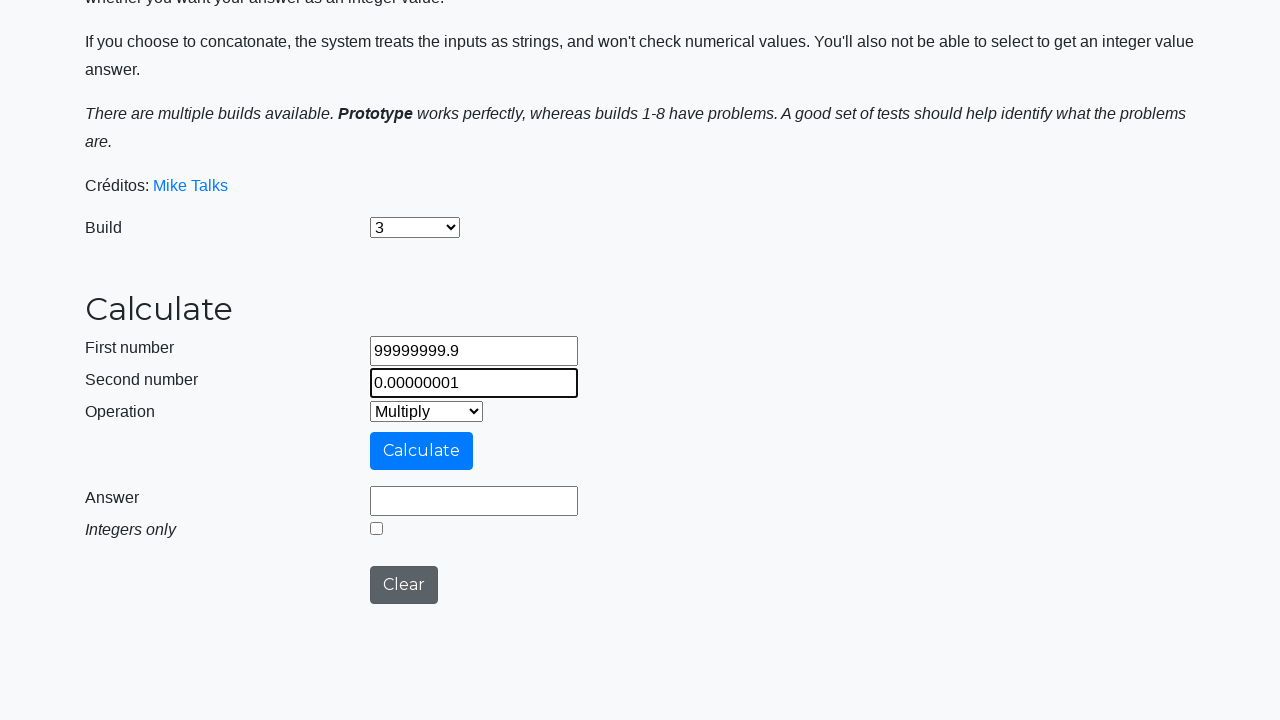

Clicked calculate button for test case 3 (99999999.9 * 0.00000001) at (422, 451) on #calculateButton
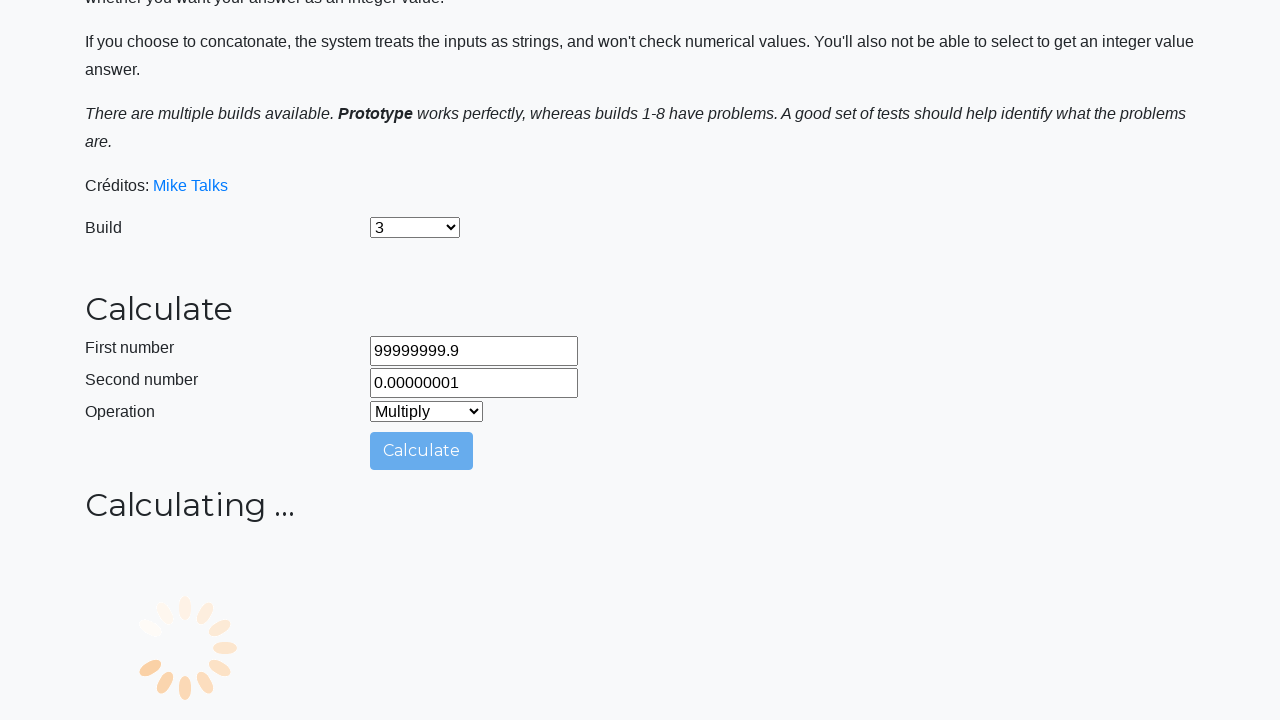

Answer field appeared for test case 3
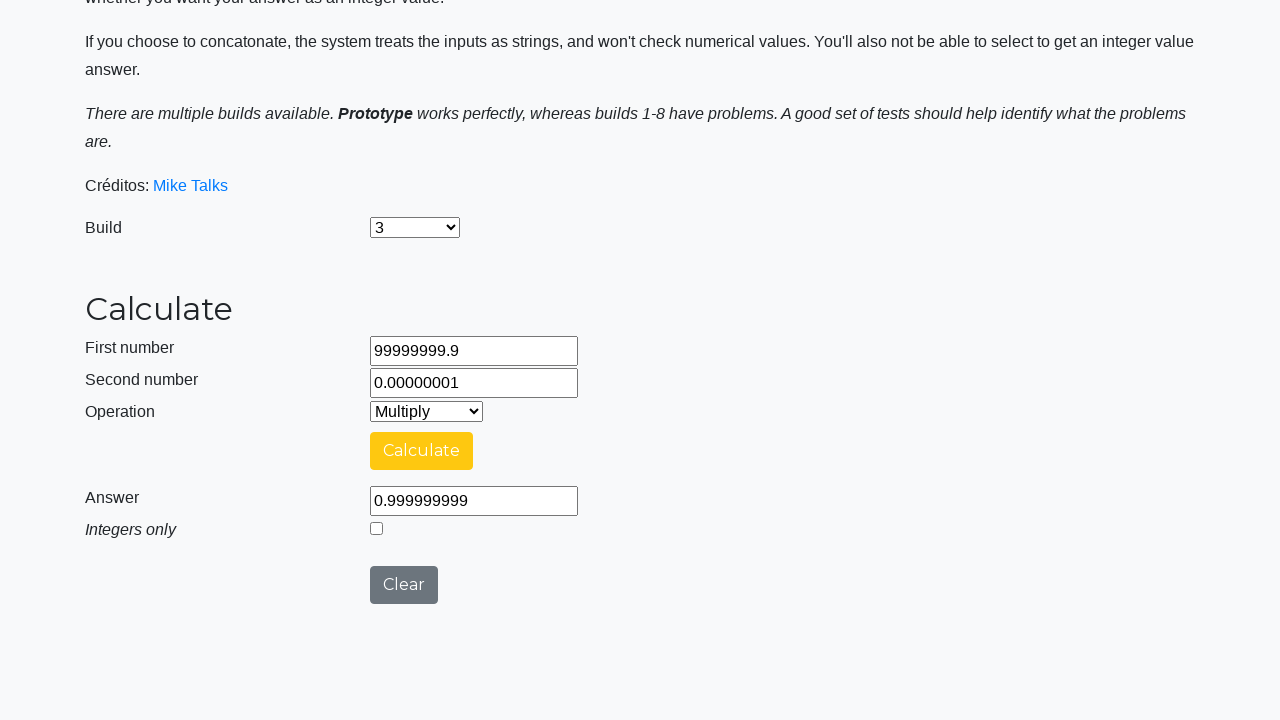

Clicked integers only checkbox at (376, 528) on #integerSelect
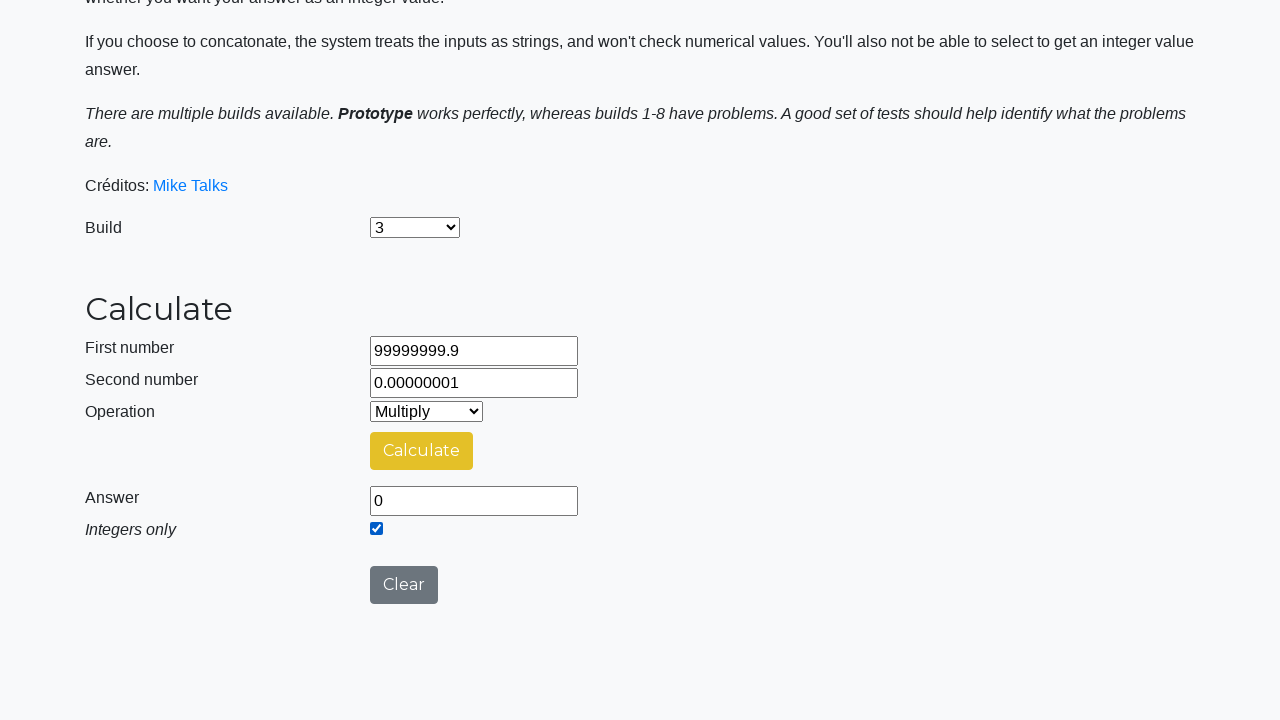

Clicked calculate button with integers only option enabled at (422, 451) on #calculateButton
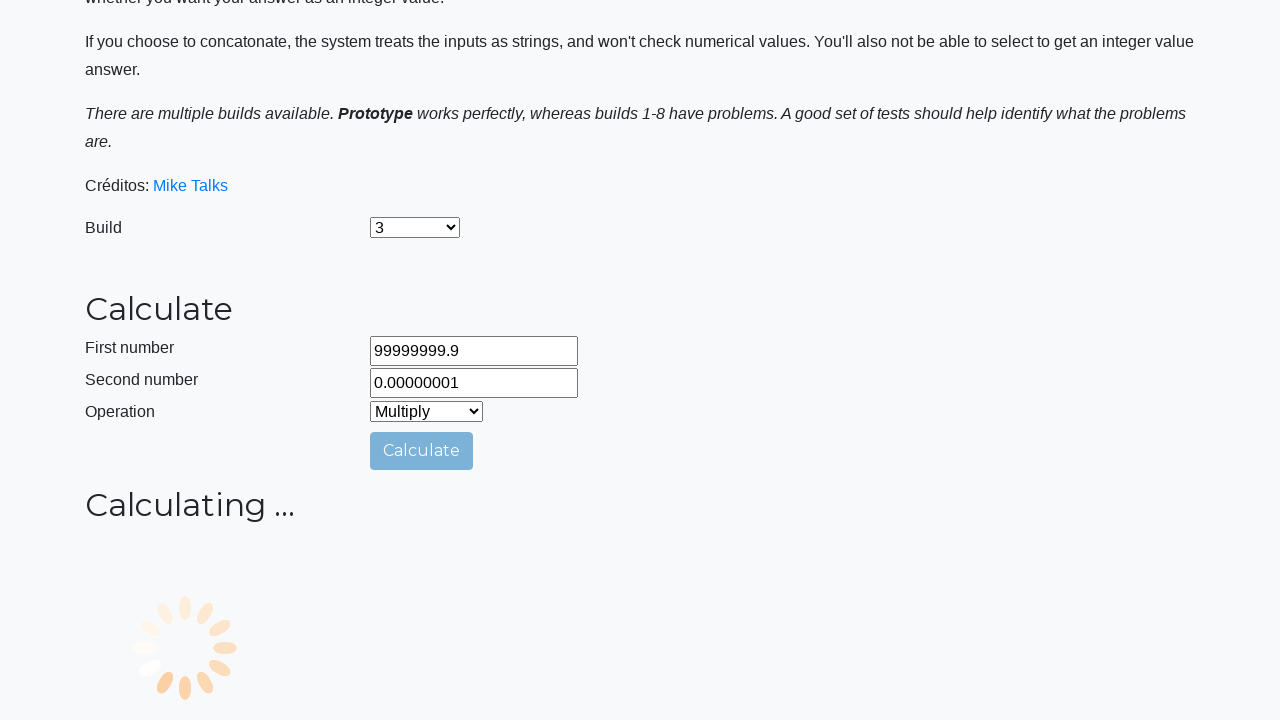

Answer field appeared with integers only setting
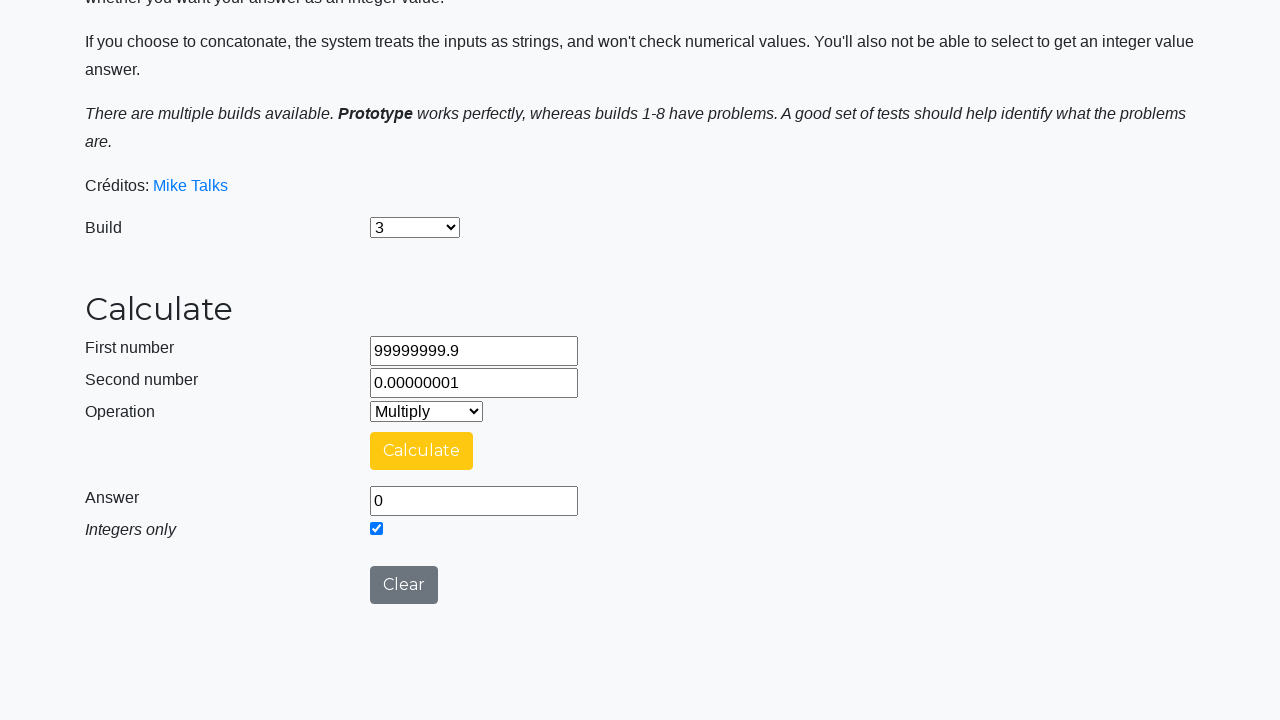

Clicked clear button to reset fields at (404, 585) on #clearButton
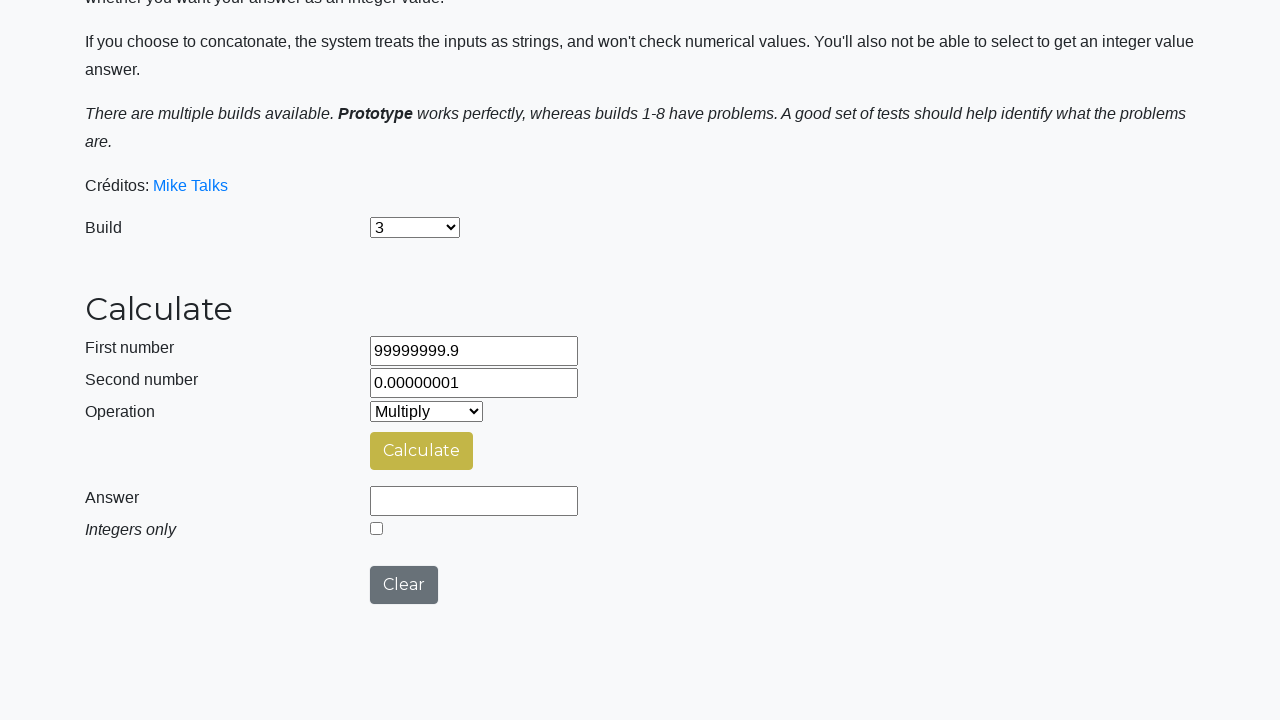

Filled first number field with invalid input 'aaaaaaaaaa' on #number1Field
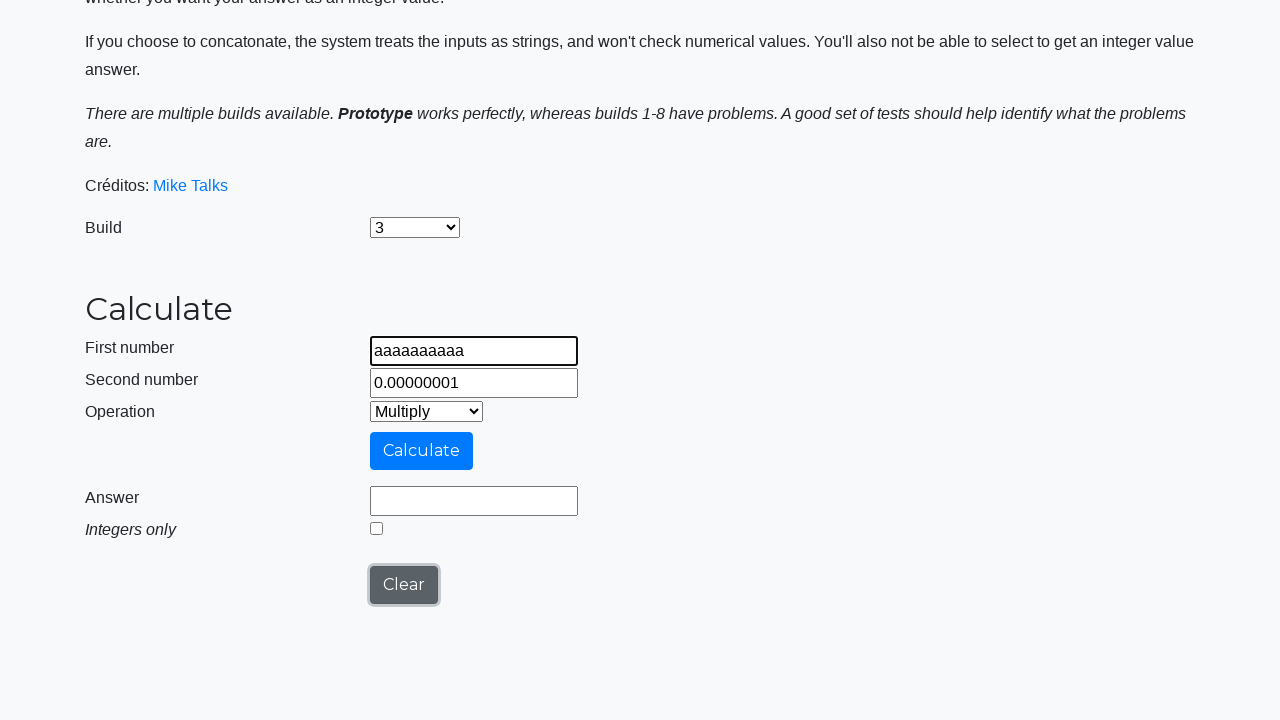

Filled second number field with 9999999999 on #number2Field
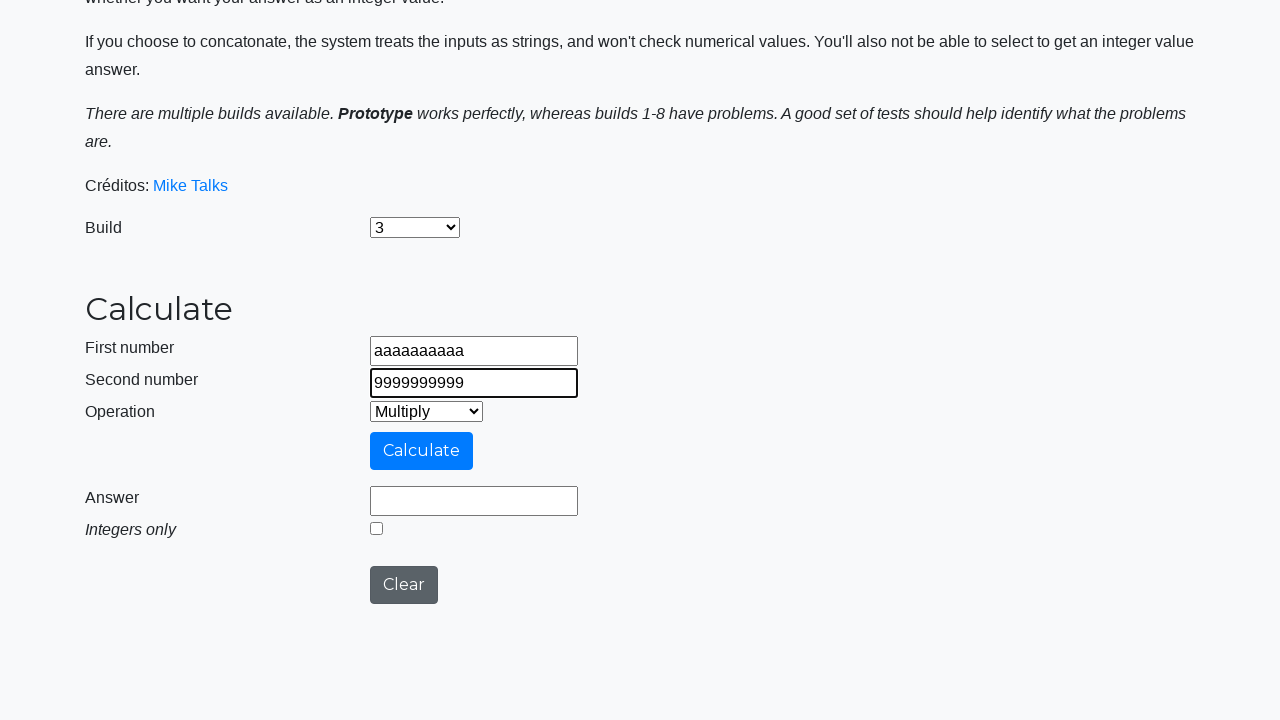

Clicked calculate button for test case 4 (invalid input scenario) at (422, 451) on #calculateButton
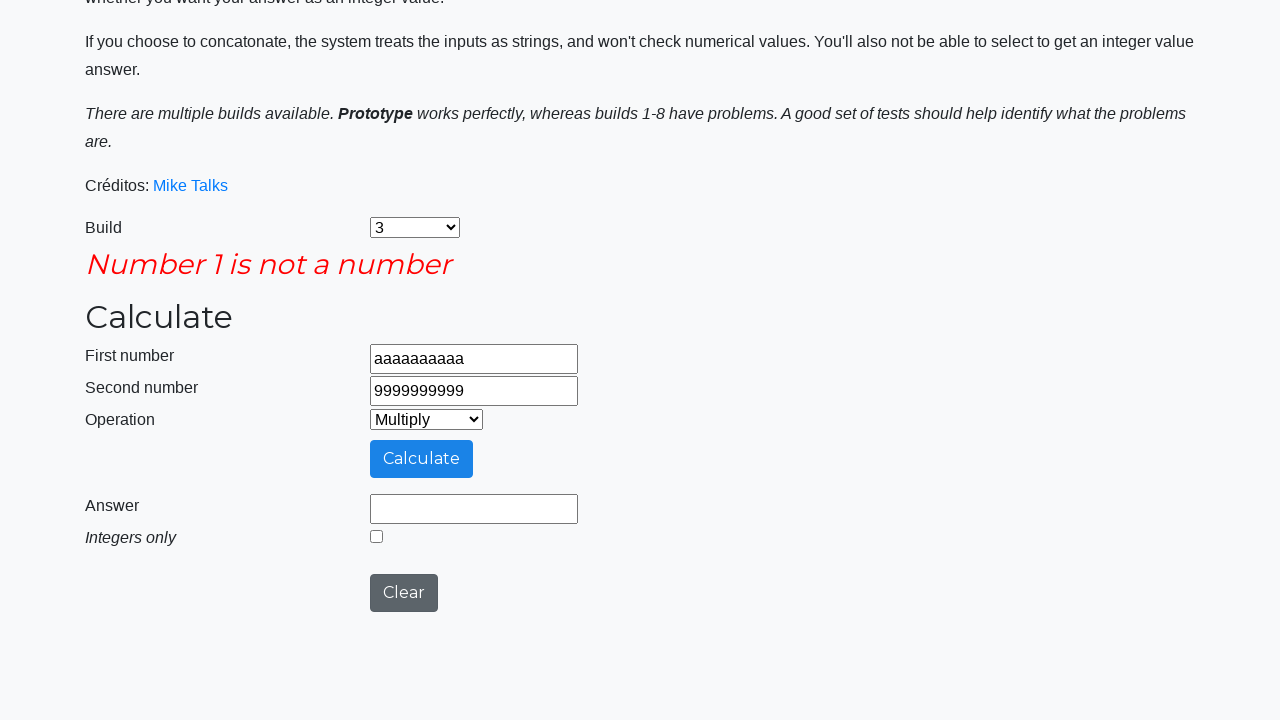

Error message field appeared for invalid input
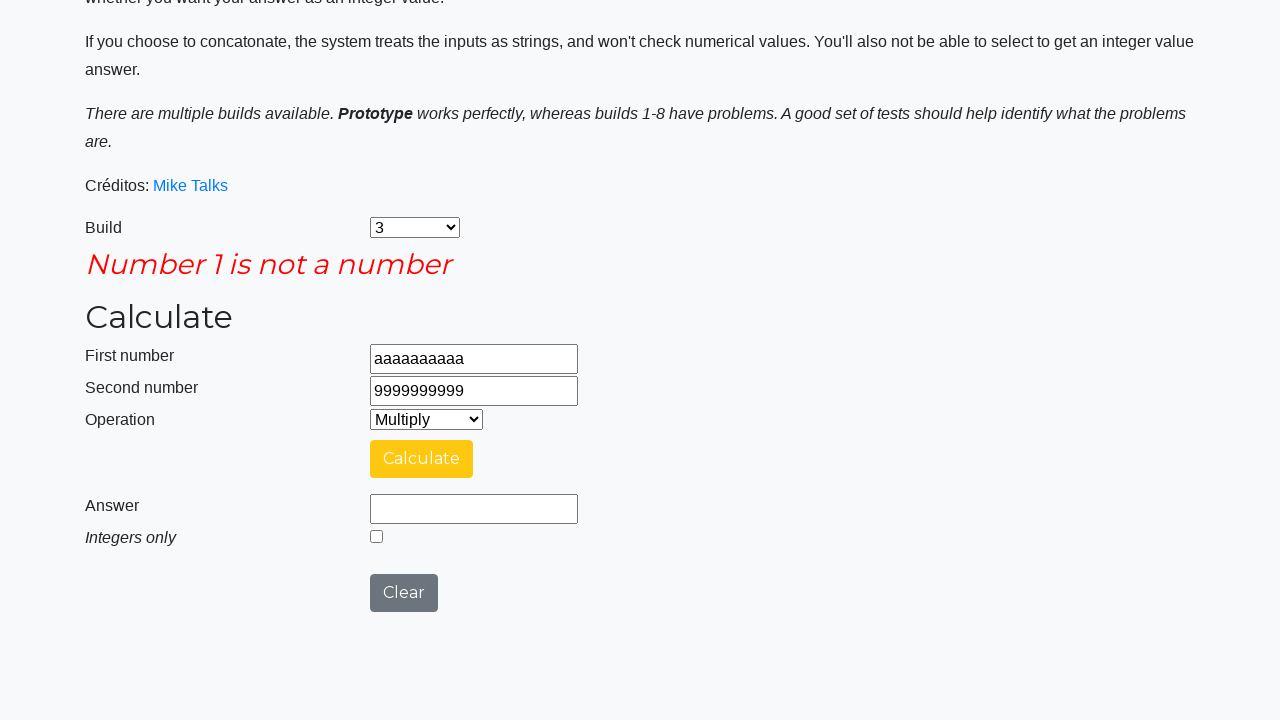

Clicked clear button to reset fields at (404, 593) on #clearButton
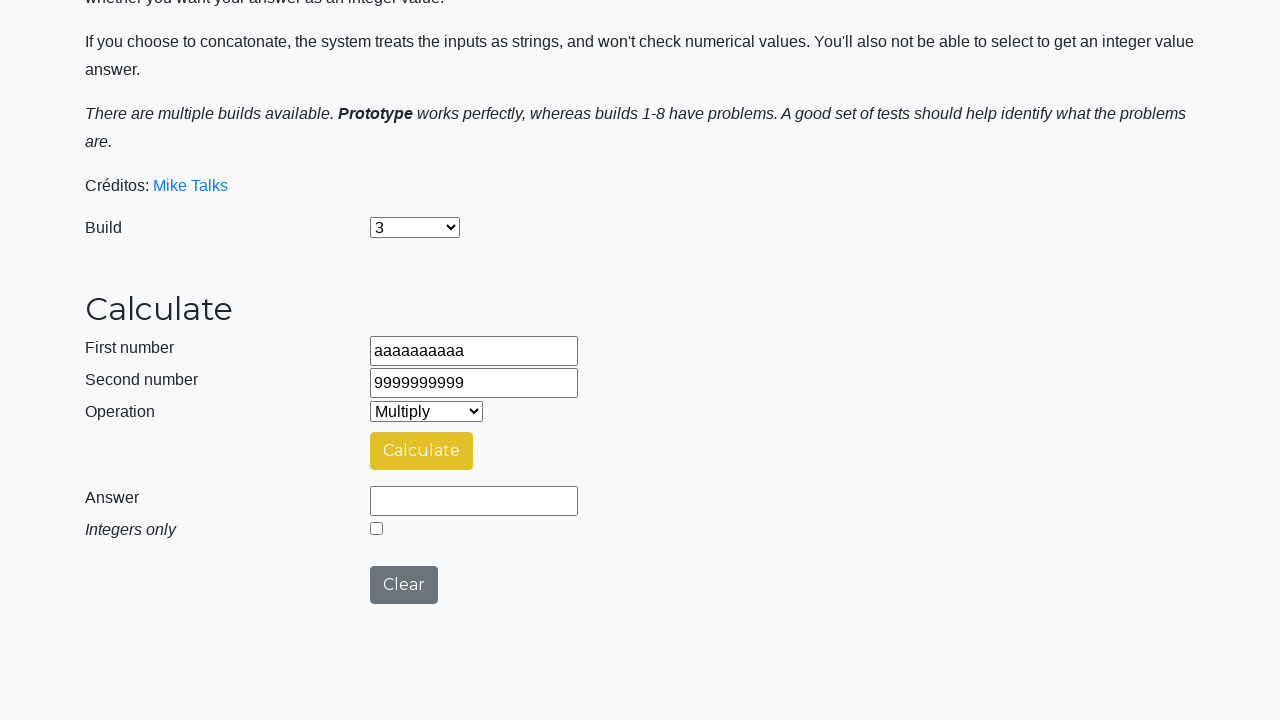

Clicked calculate button for test case 5 (both fields empty) at (422, 451) on #calculateButton
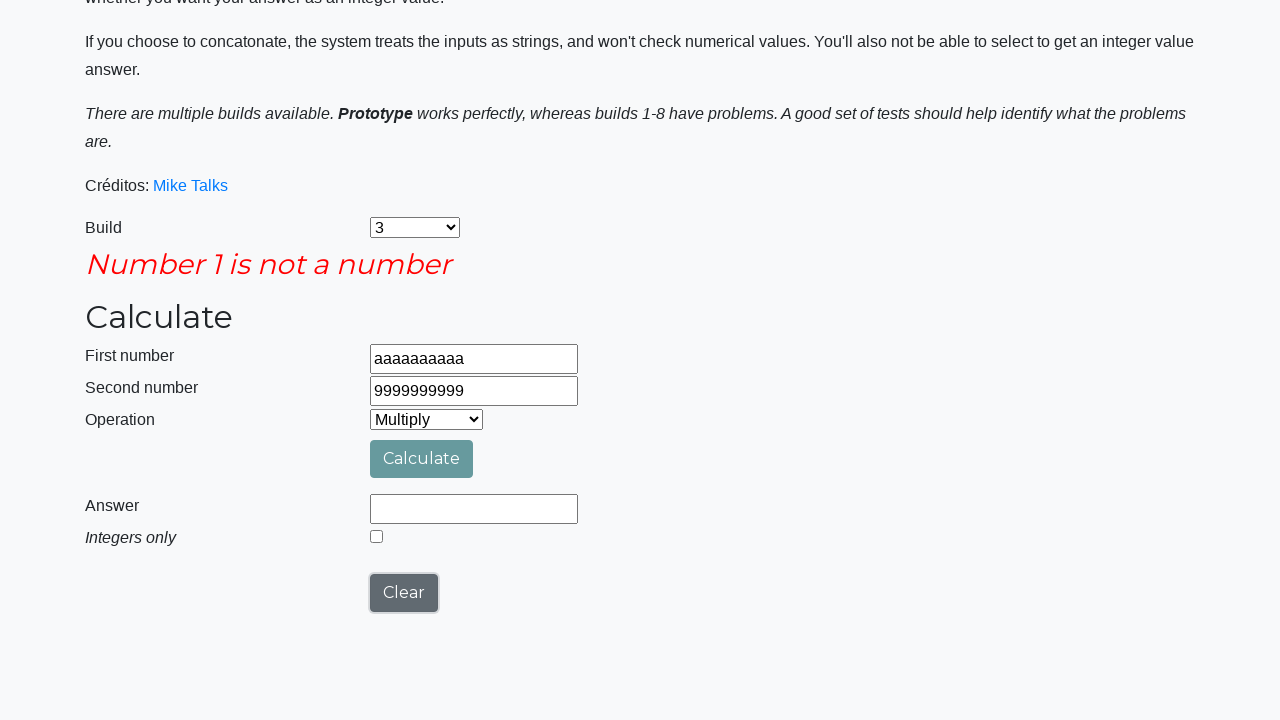

Answer field appeared for empty fields scenario
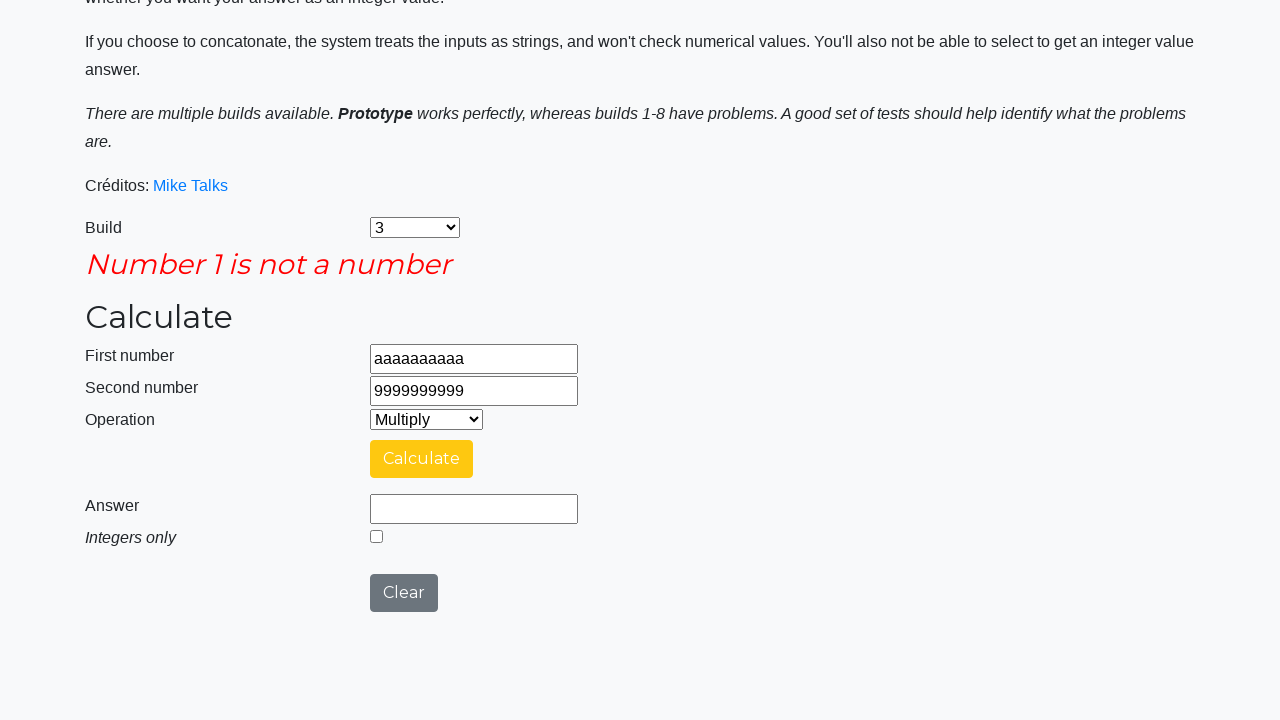

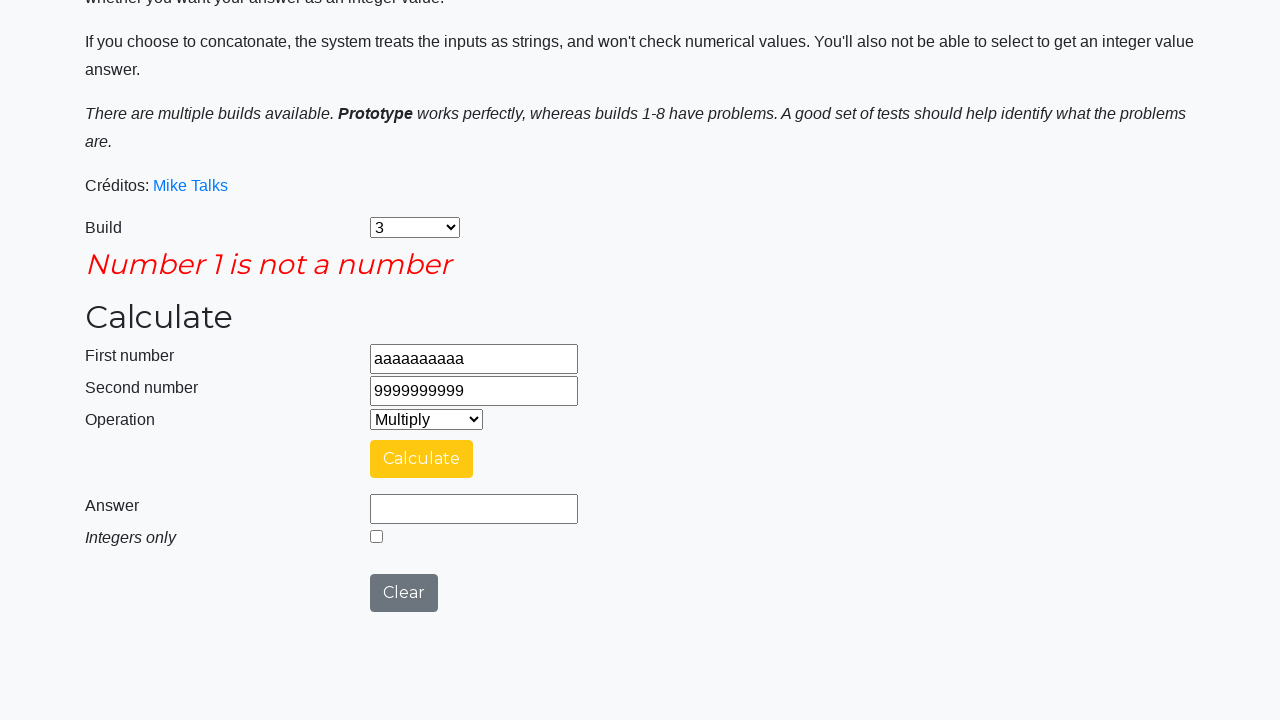